Tests mouse interactions by moving to a clickable element, clicking and holding, and sending keyboard input while holding.

Starting URL: https://www.selenium.dev/selenium/web/mouse_interaction.html

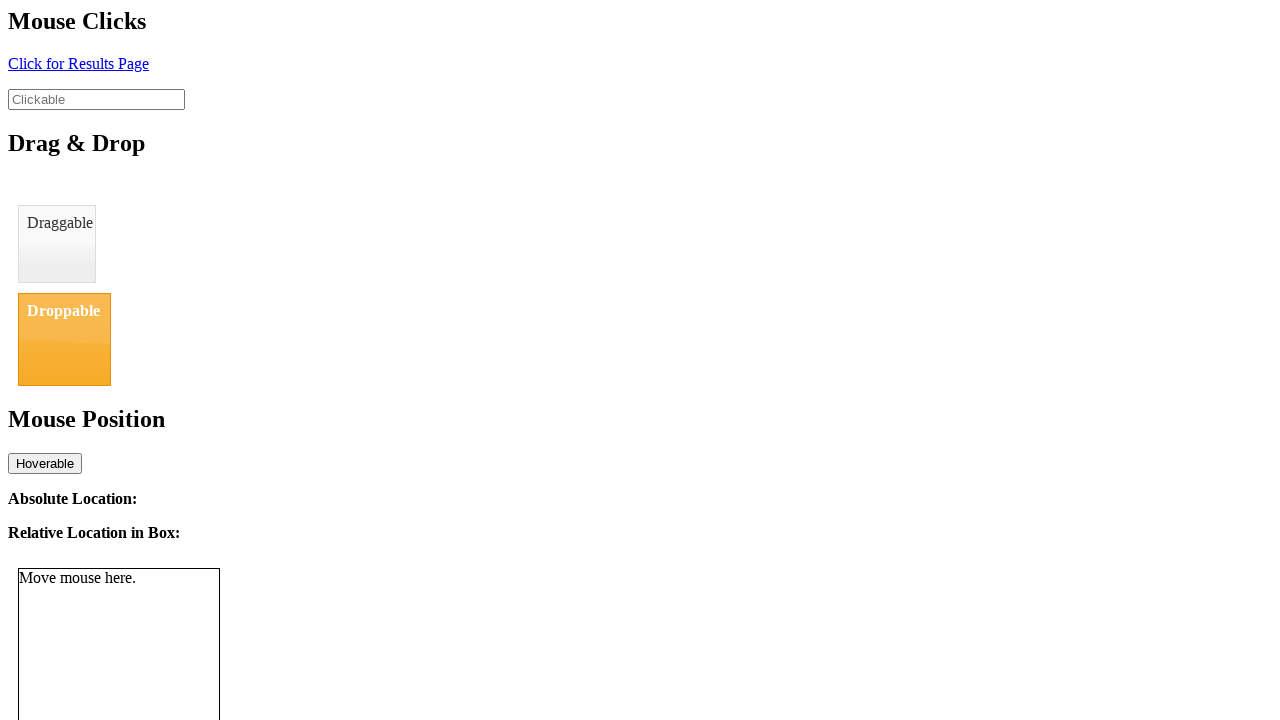

Hovered over the clickable element at (96, 99) on #clickable
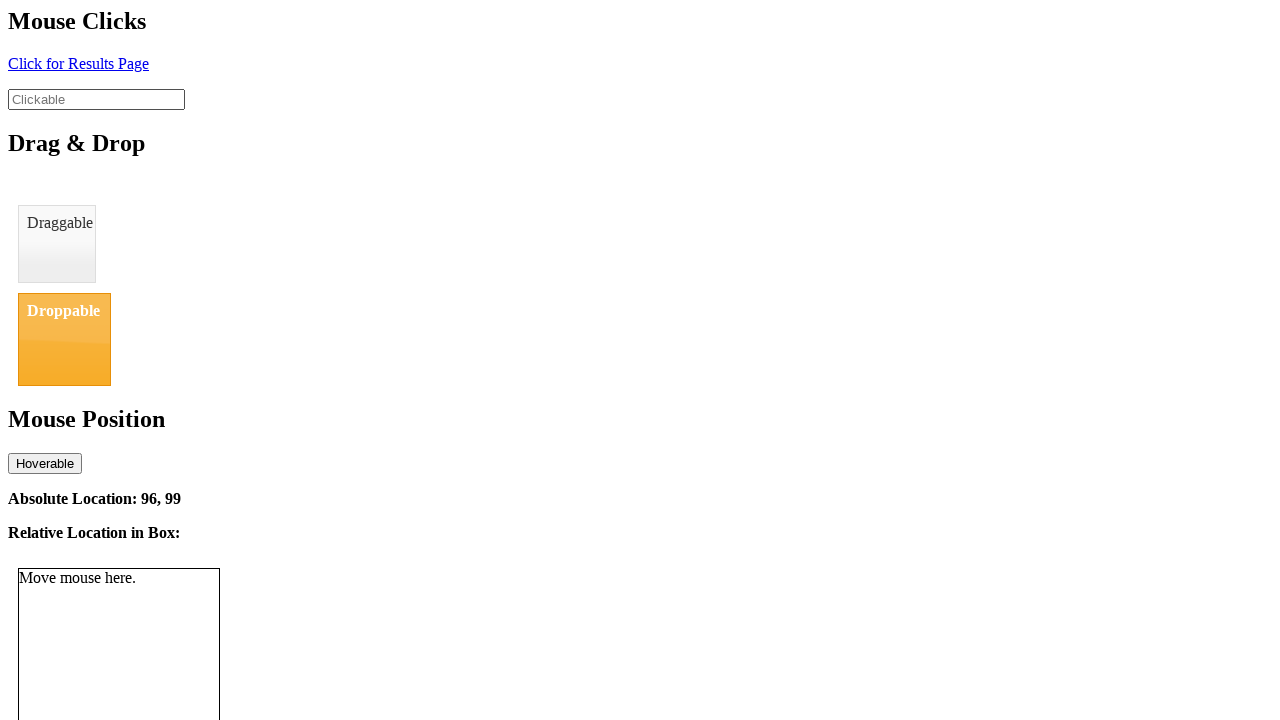

Clicked and held on the clickable element at (96, 99) on #clickable
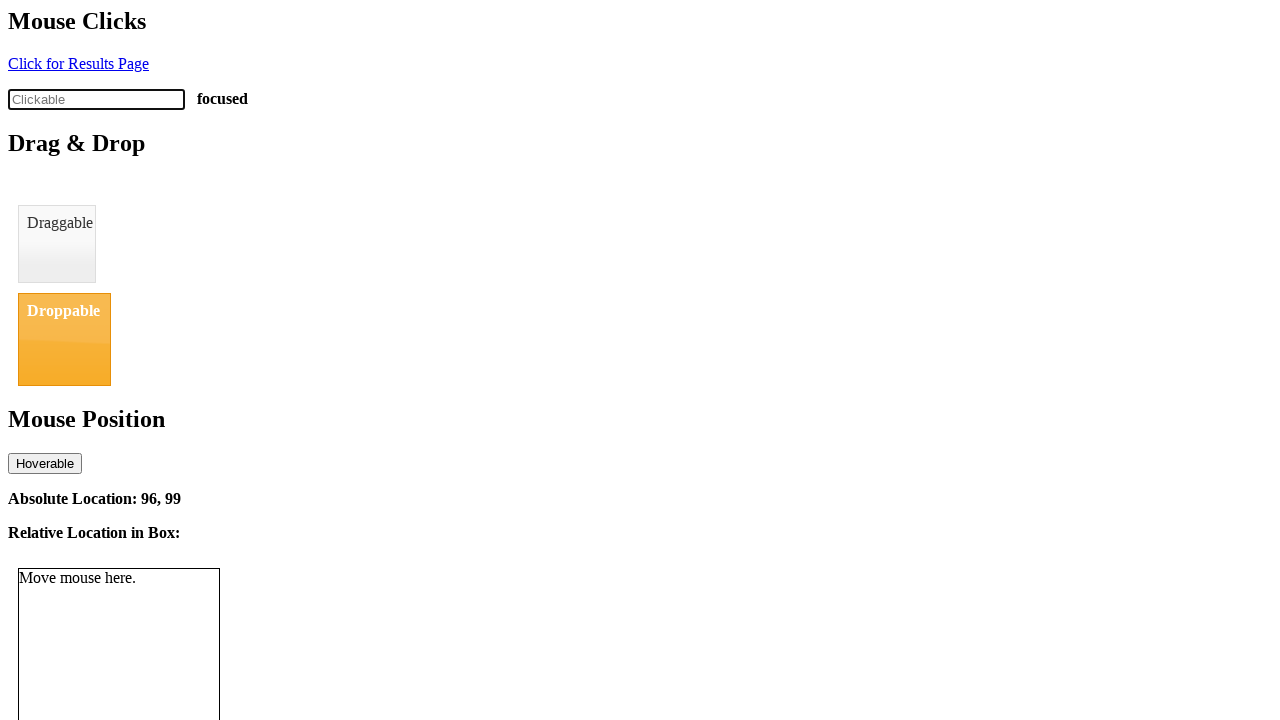

Typed 'Hello' while holding the mouse button on #clickable
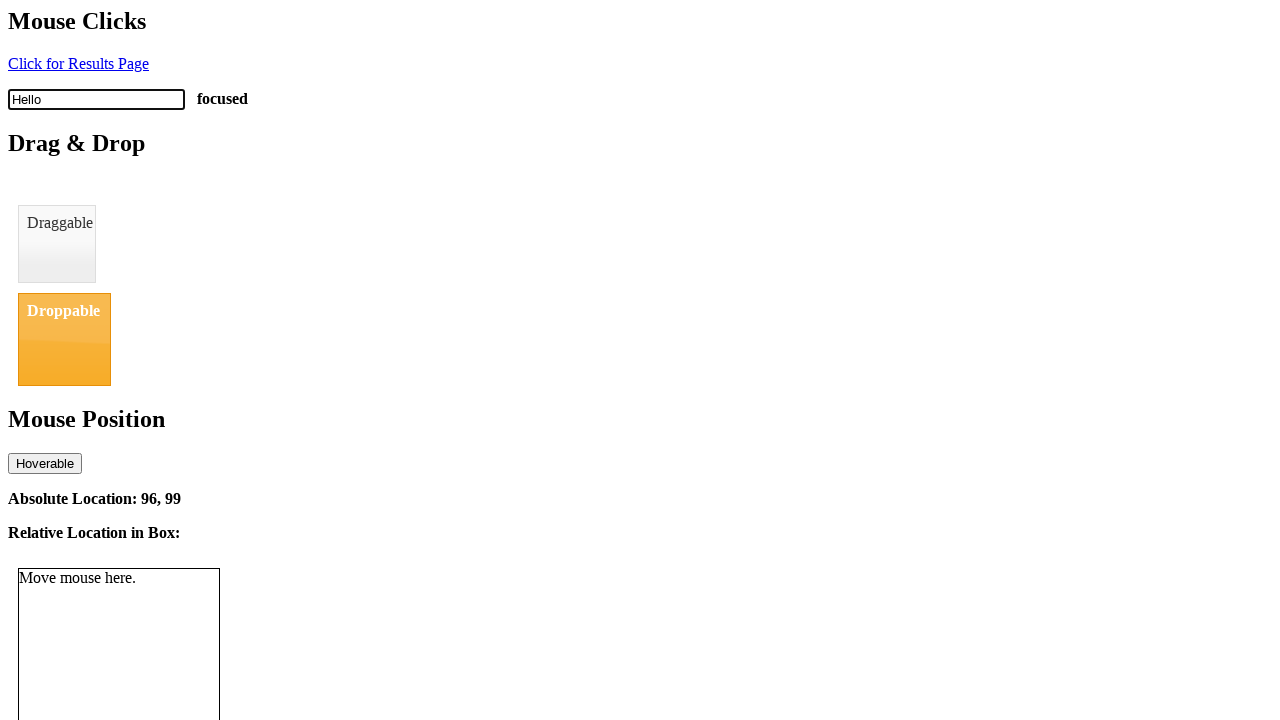

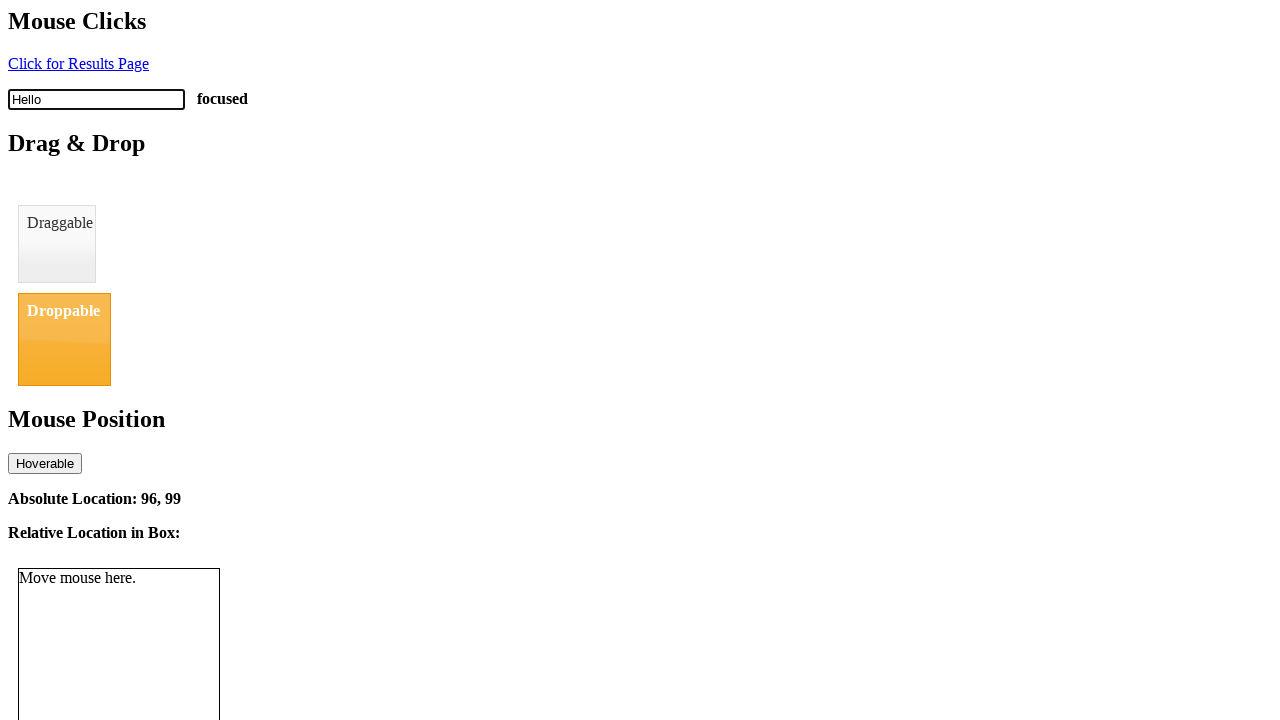